Solves a mathematical captcha by reading a value, calculating its logarithm, entering the answer, and submitting the form with checkbox and radio button selections

Starting URL: https://suninjuly.github.io/math.html

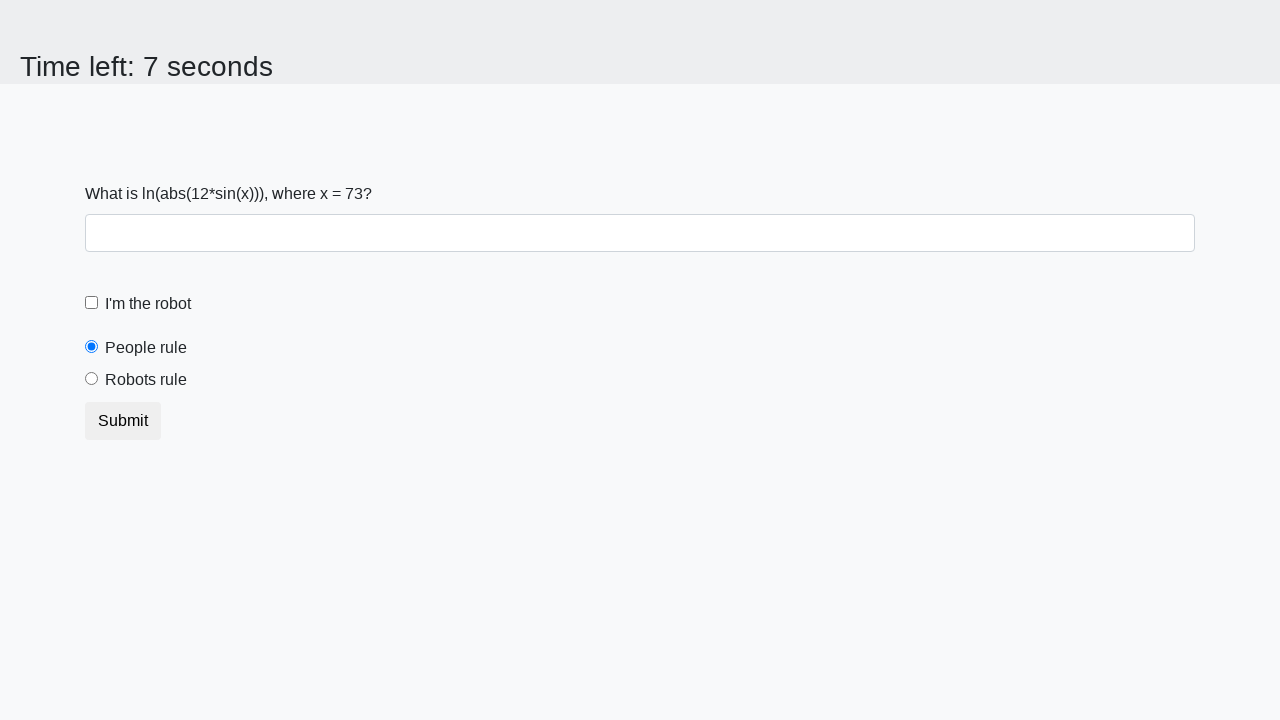

Retrieved mathematical value from input field
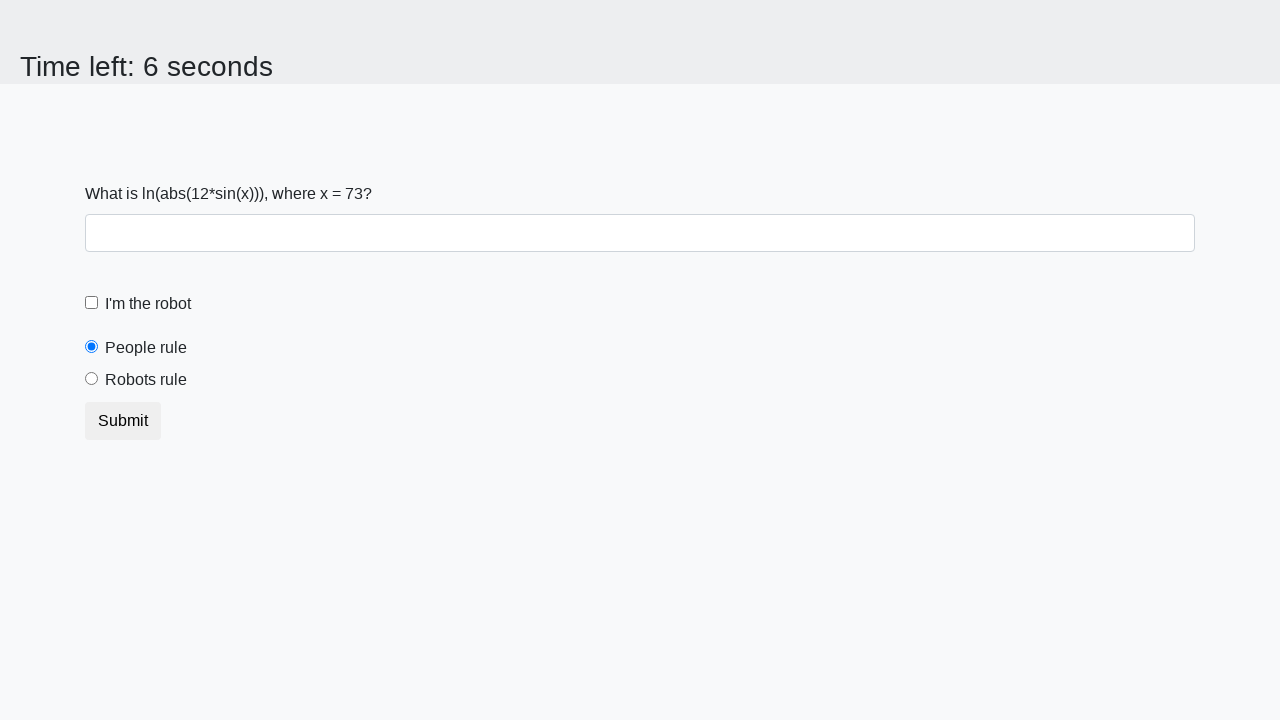

Calculated logarithm of mathematical expression
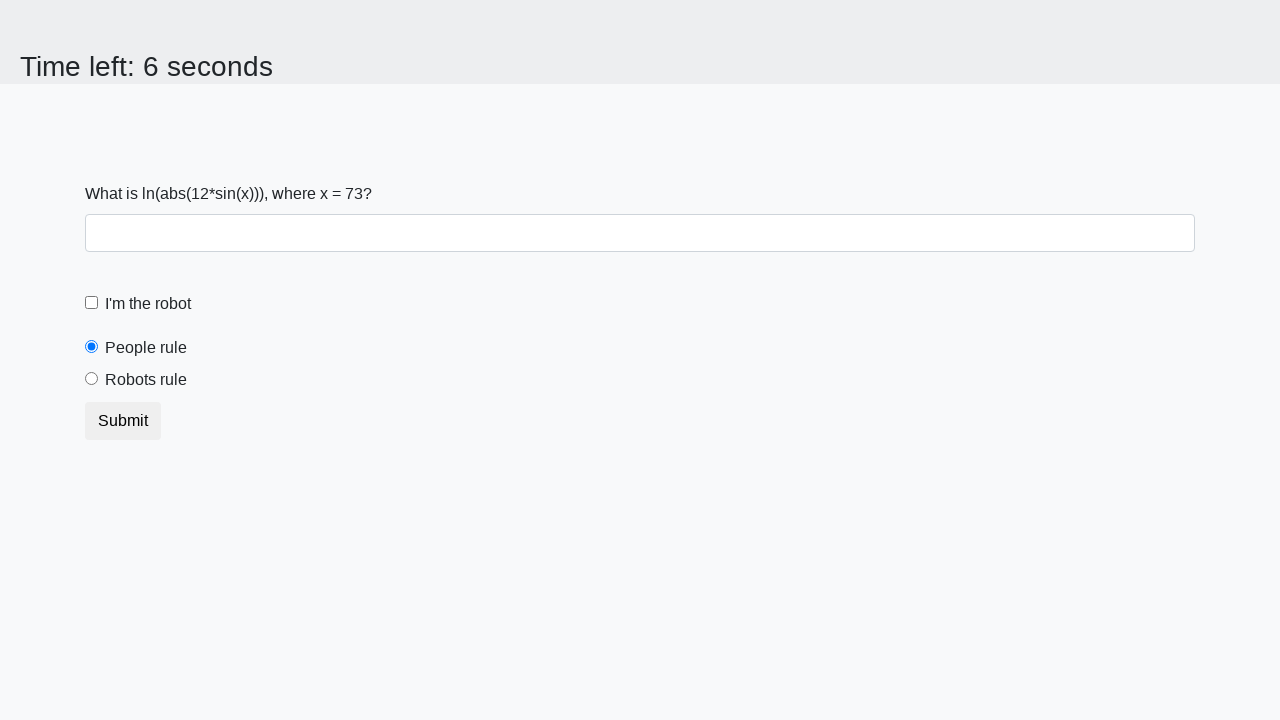

Entered calculated answer into form field on #answer
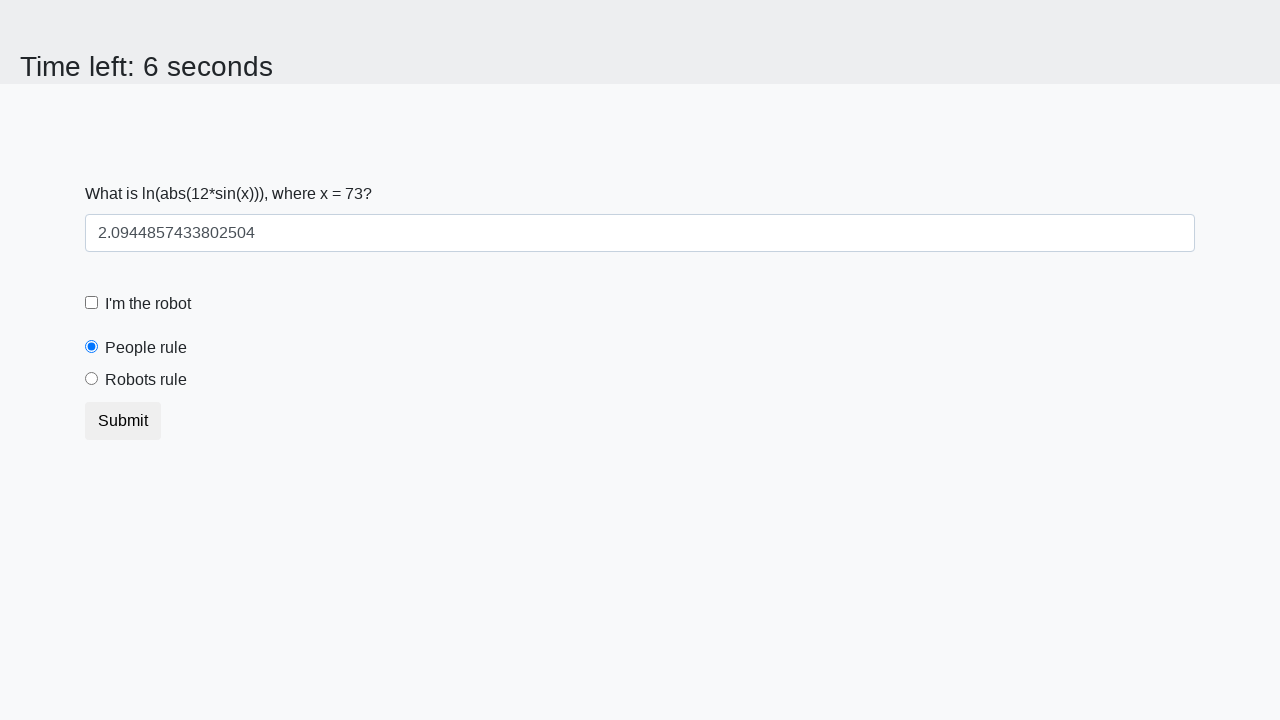

Checked the checkbox at (92, 303) on .form-check-input
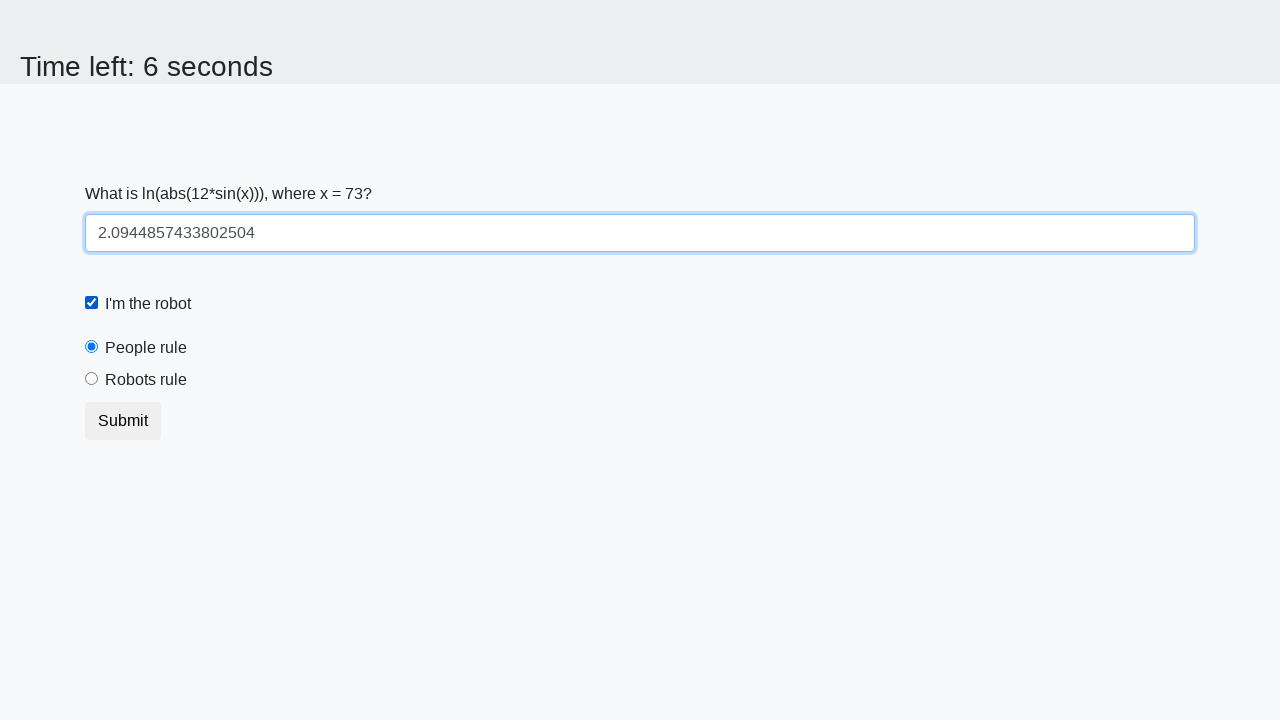

Selected the radio button at (92, 379) on .form-radio-custom > .form-check-input
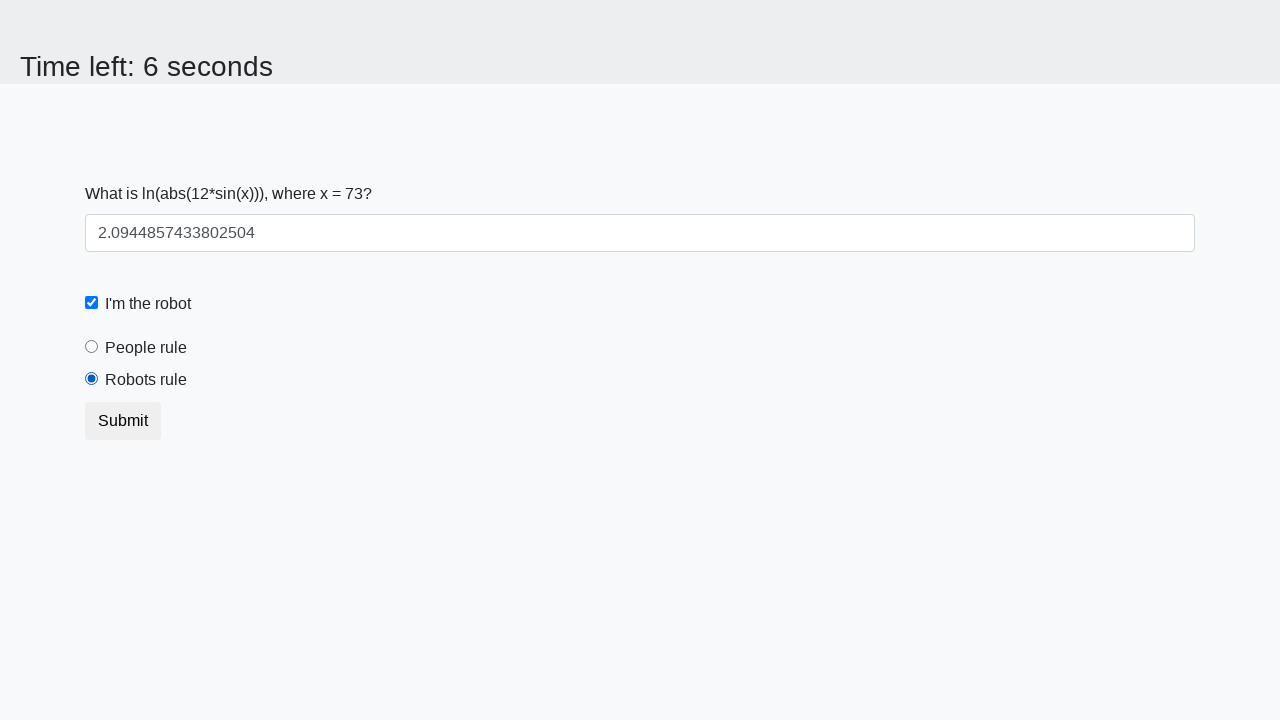

Clicked submit button to submit form at (123, 421) on .btn-default
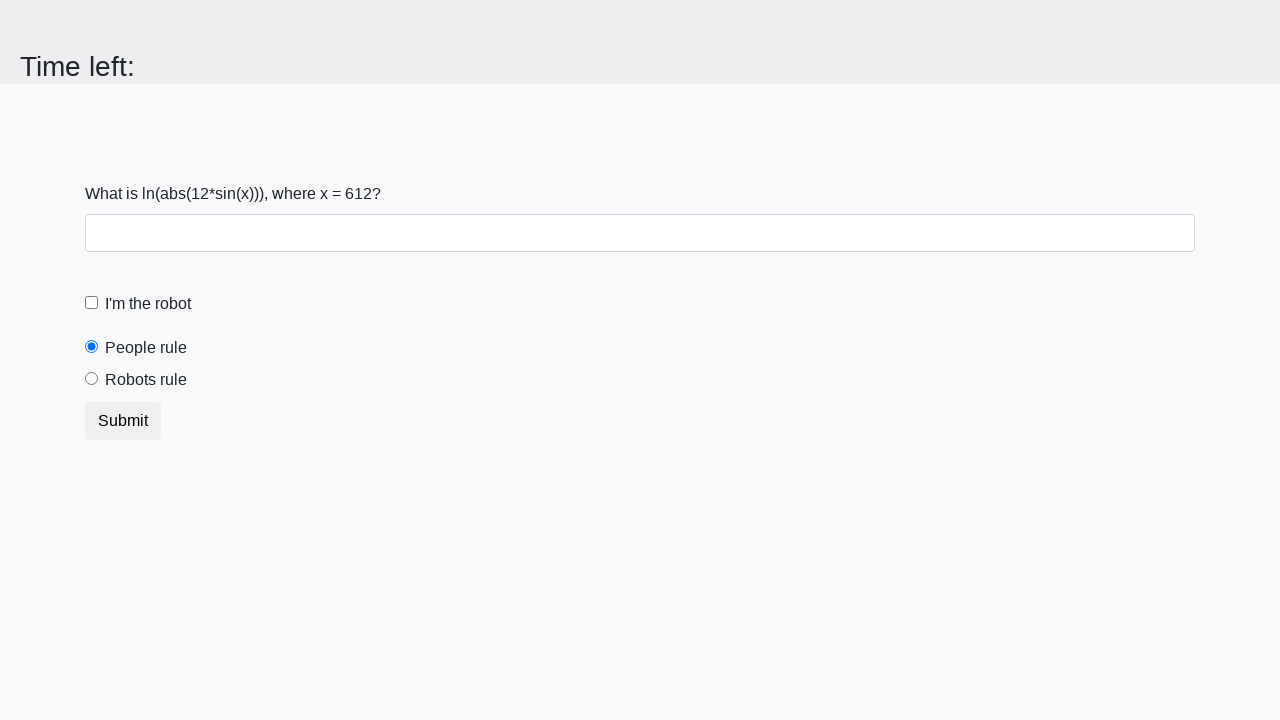

Waited for form submission to complete
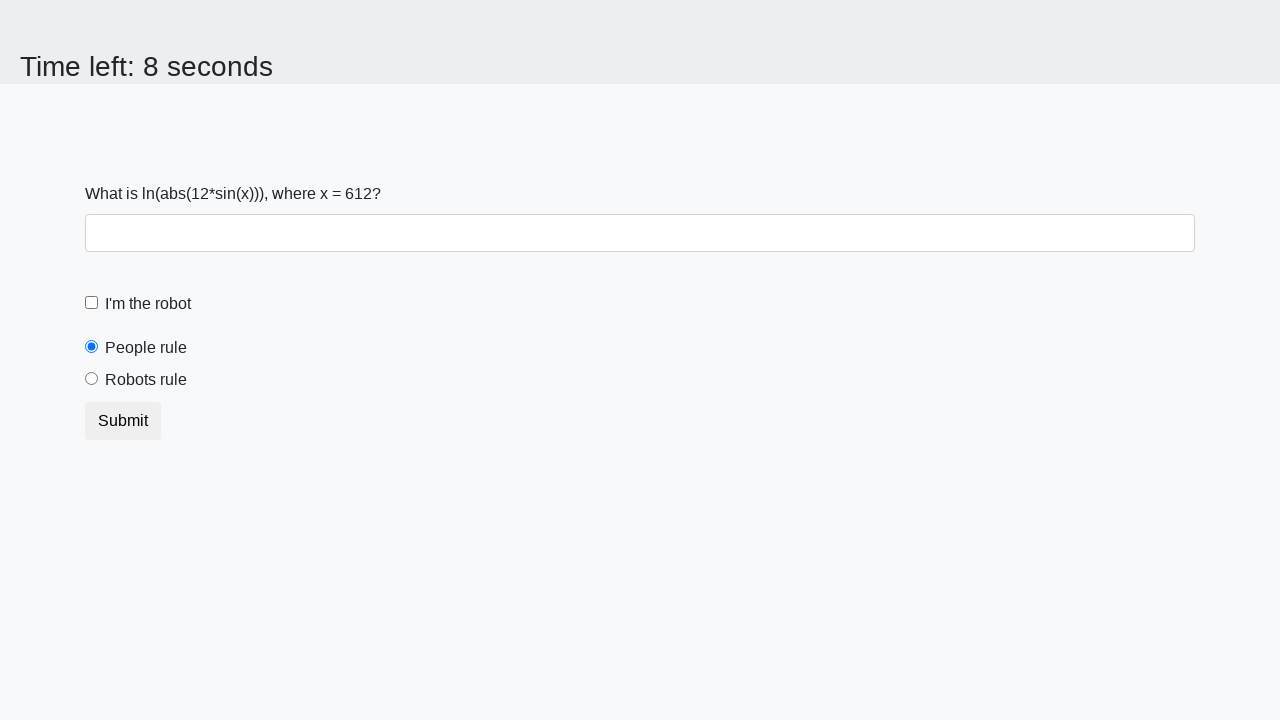

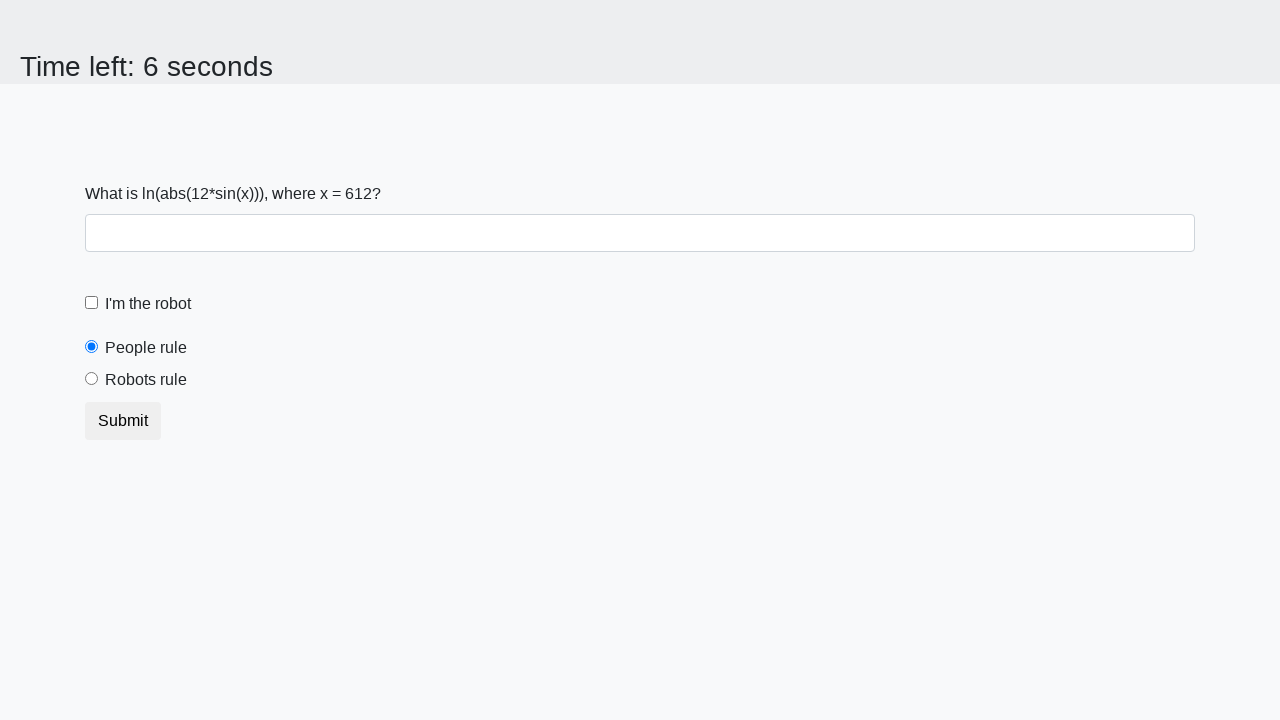